Tests the search functionality by searching for "java" in the search box and verifying the page responds to the search

Starting URL: https://techproeducation.com

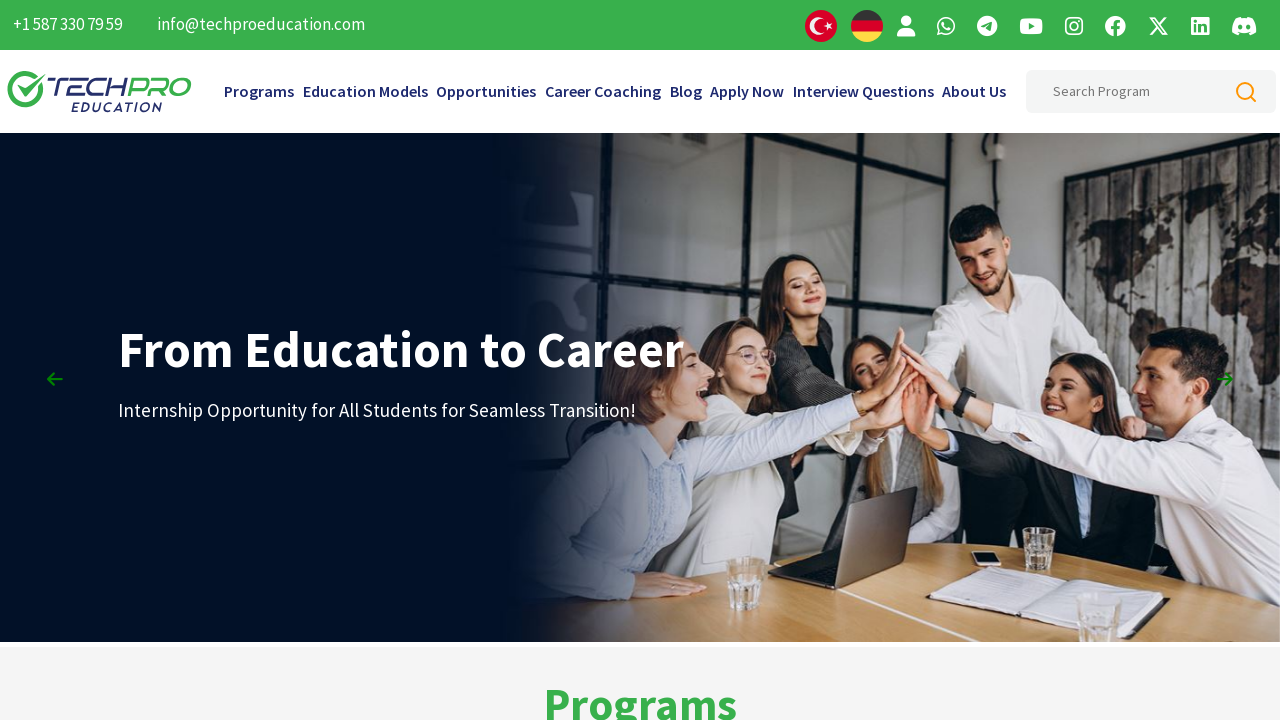

Filled search box with 'java' on input[type='search'], input[name='s'], input.search-field, input[placeholder*='S
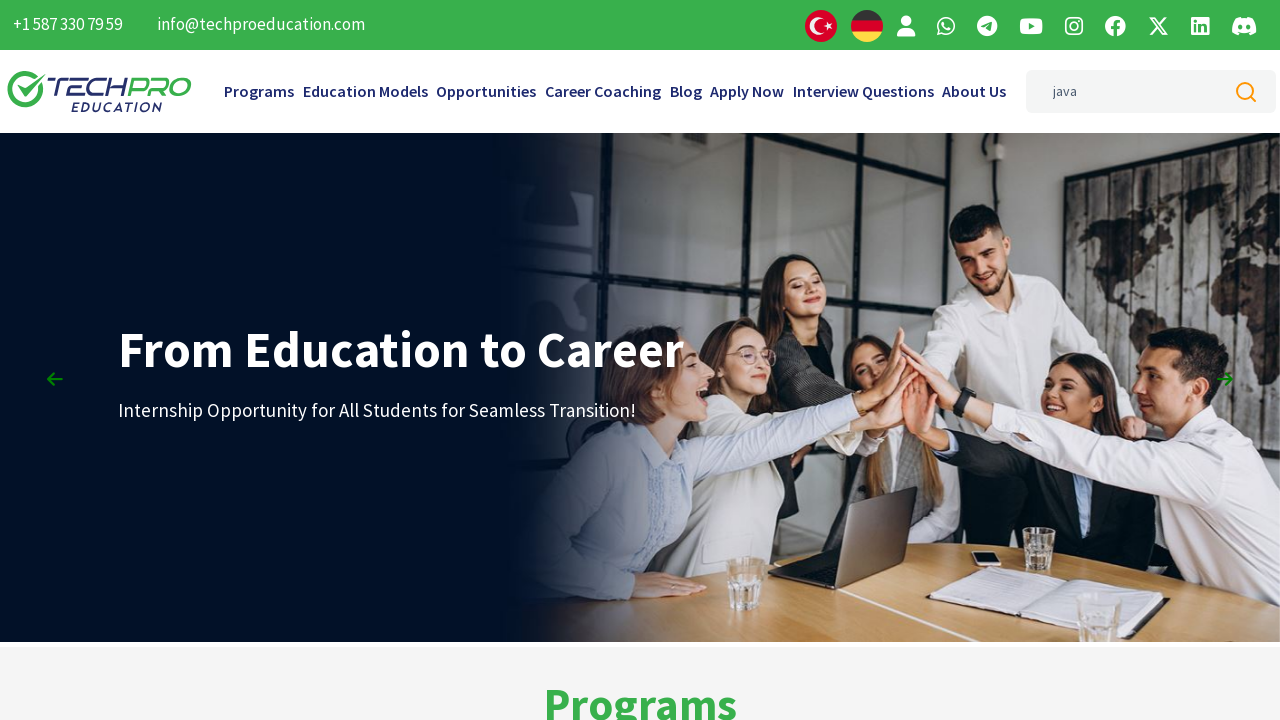

Pressed Enter to submit search for 'java'
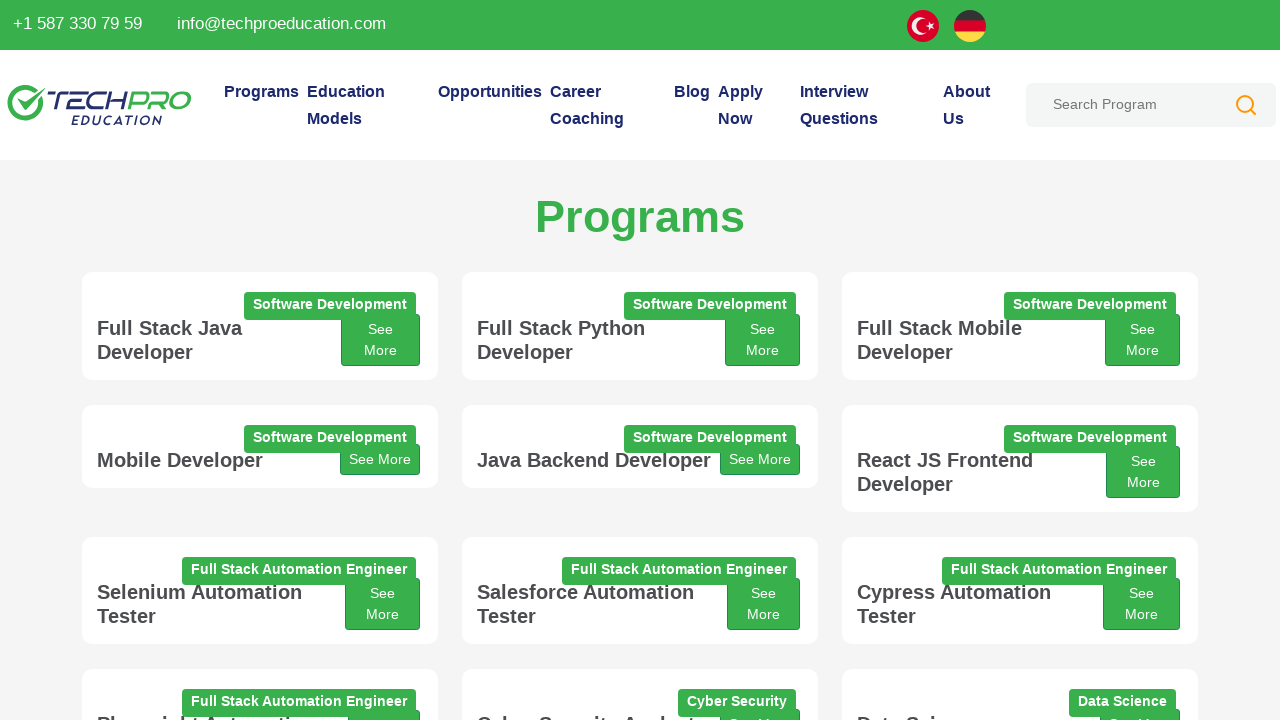

Search results page loaded (networkidle)
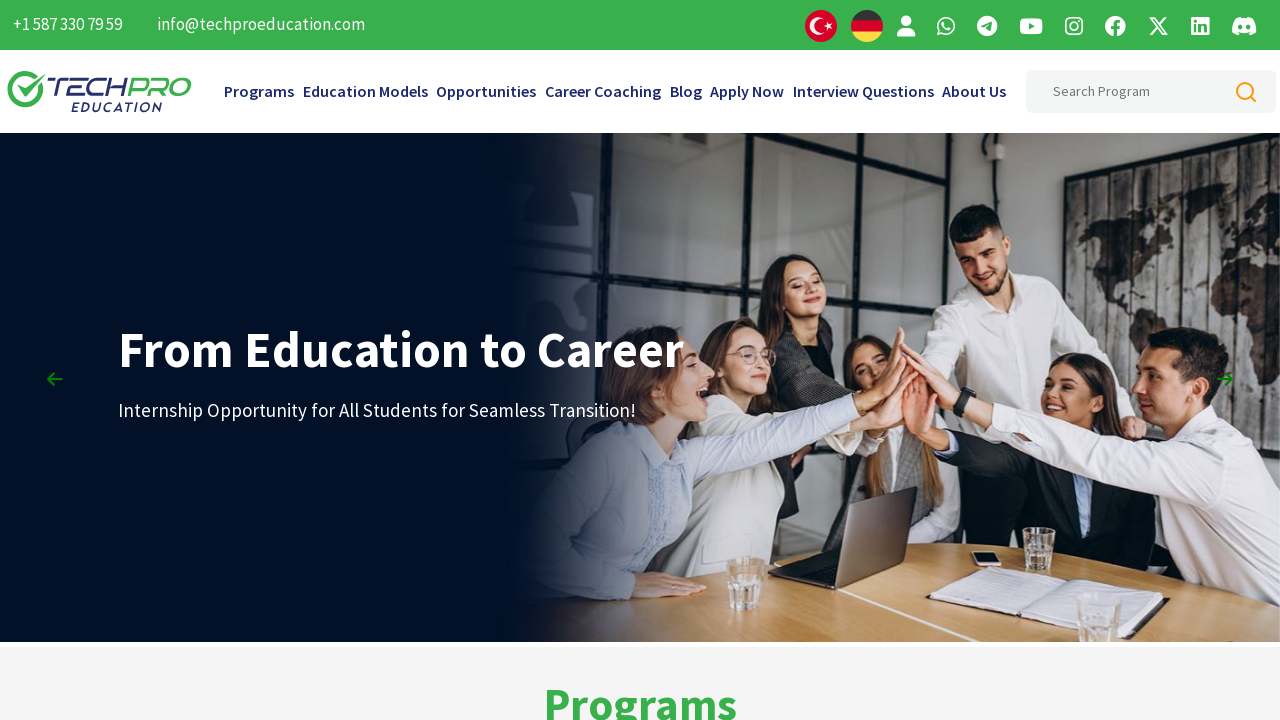

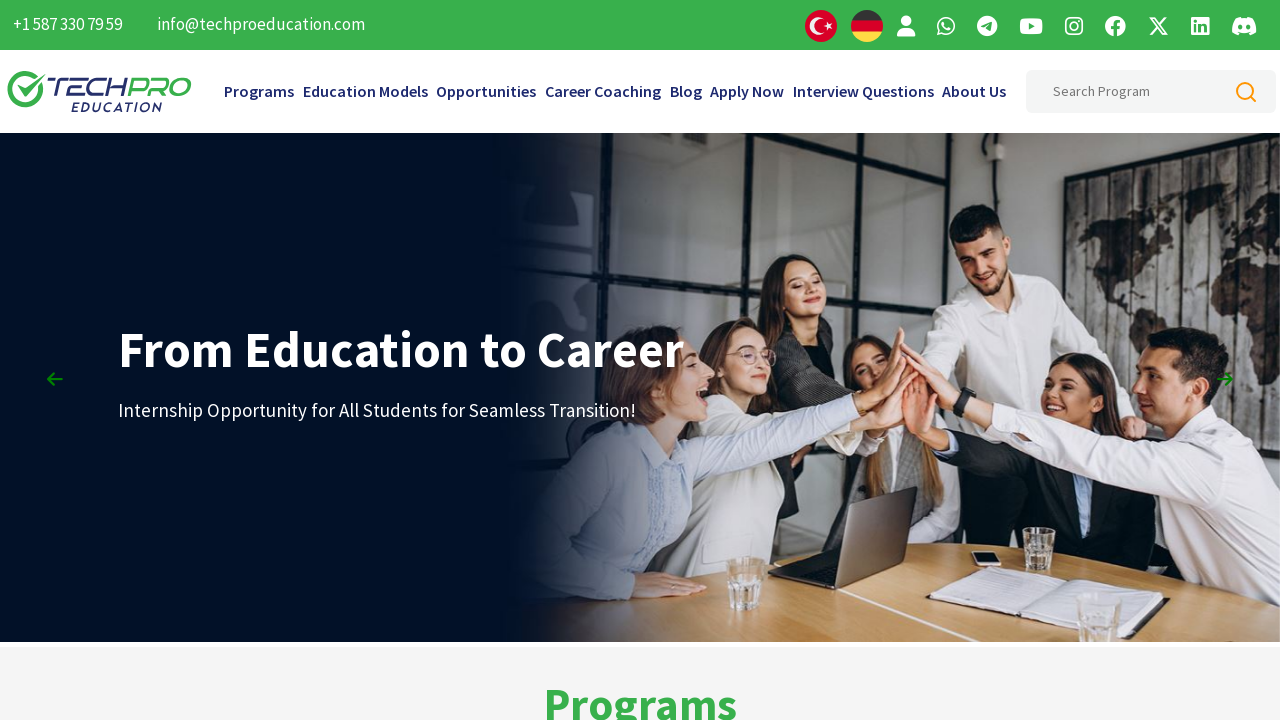